Tests React Semantic UI dropdown selection by selecting an option

Starting URL: https://react.semantic-ui.com/maximize/dropdown-example-selection/

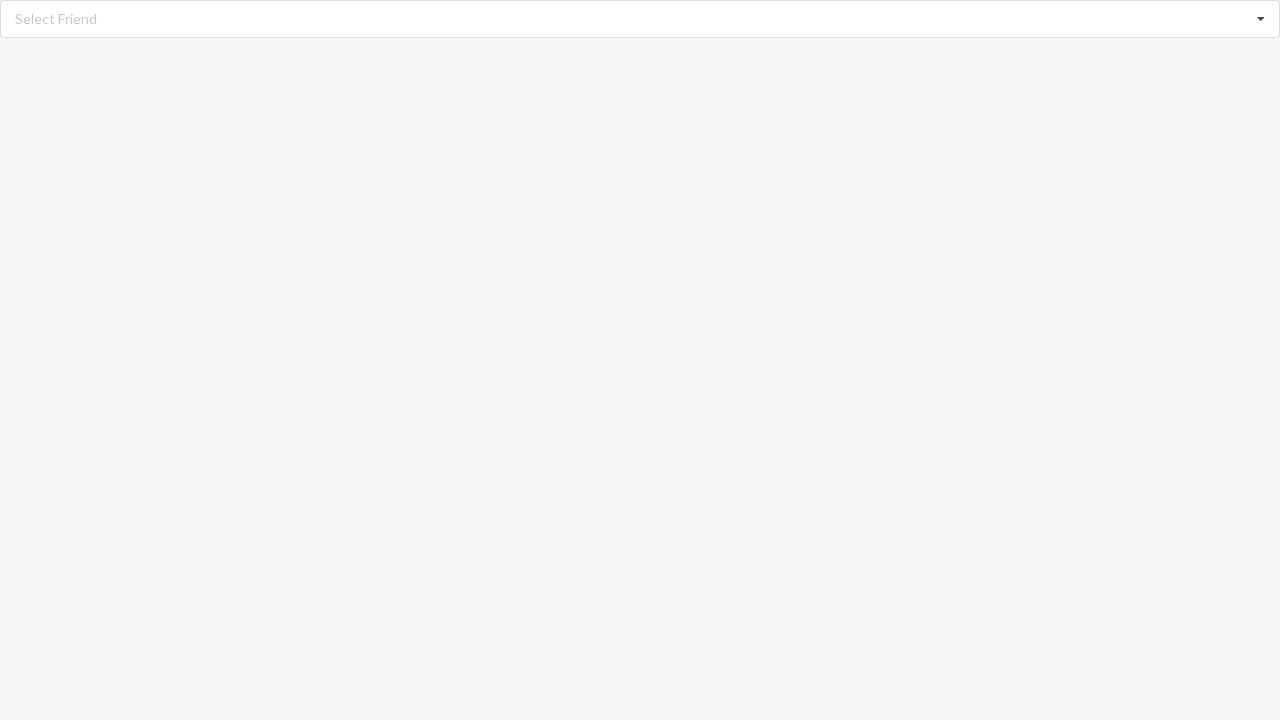

Clicked on dropdown trigger element to open it at (640, 19) on div#root
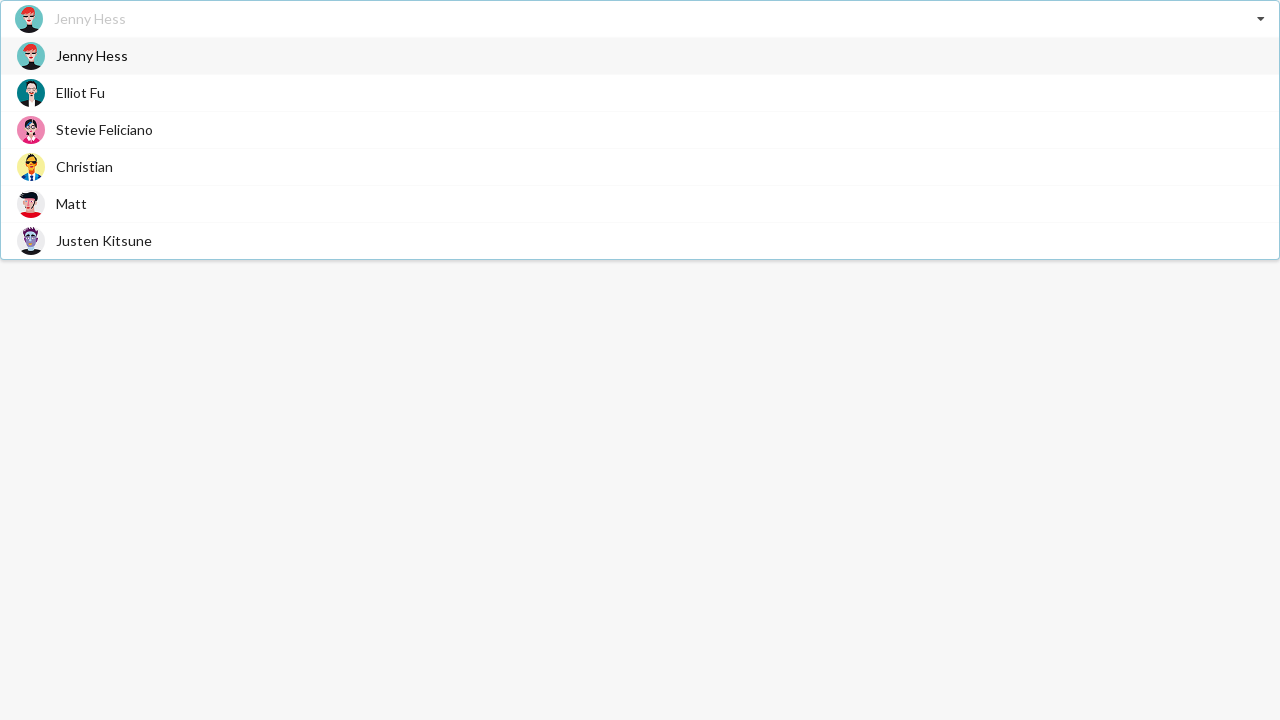

Dropdown options became visible
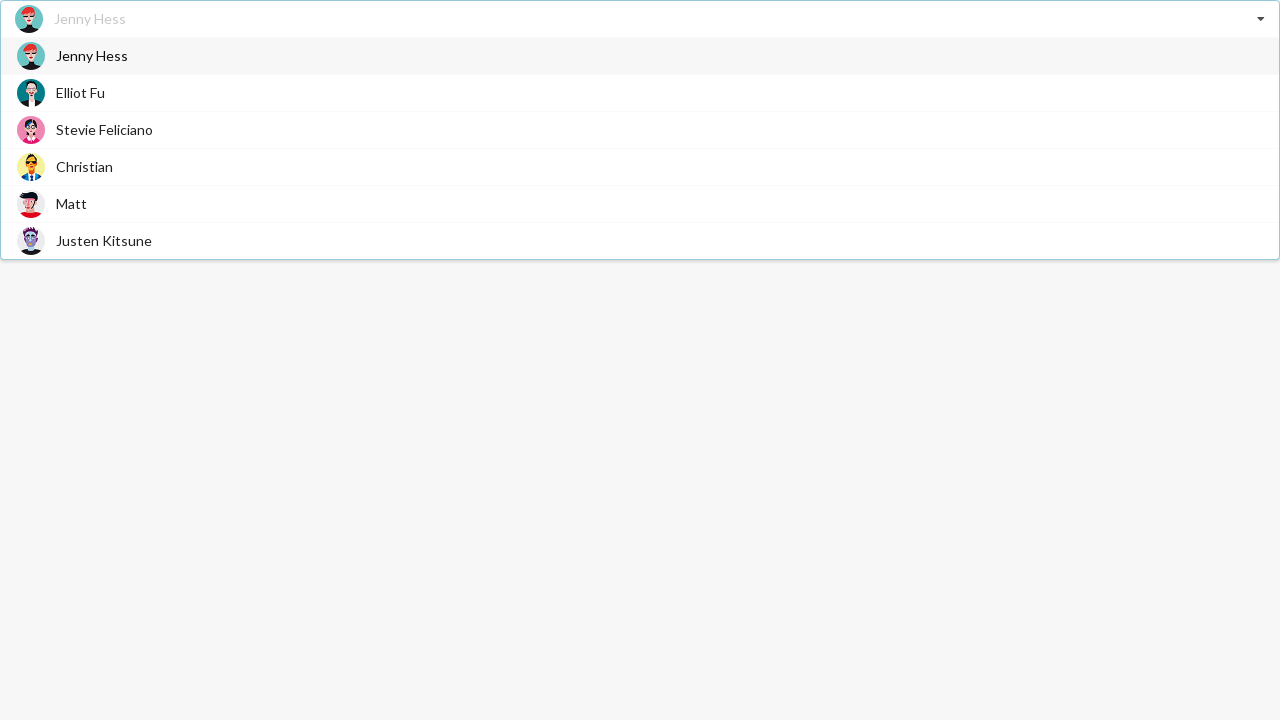

Selected 'Christian' option from the dropdown at (84, 166) on div.visible span:has-text('Christian')
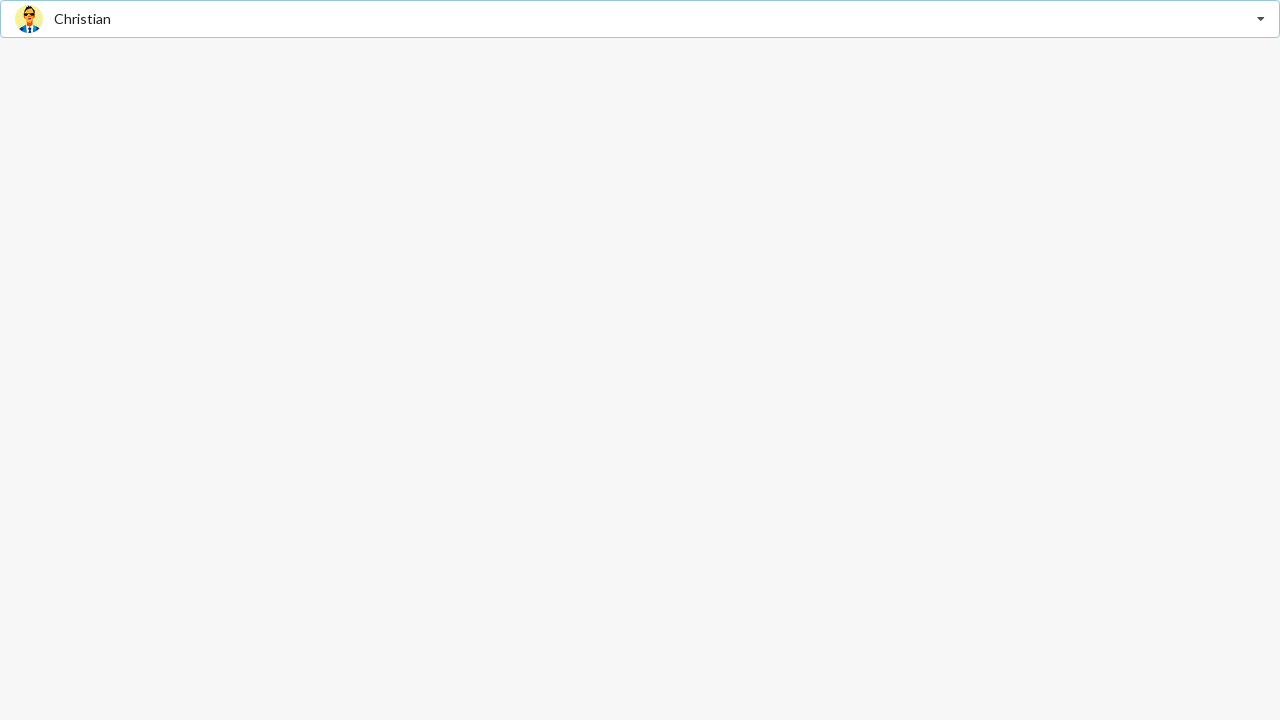

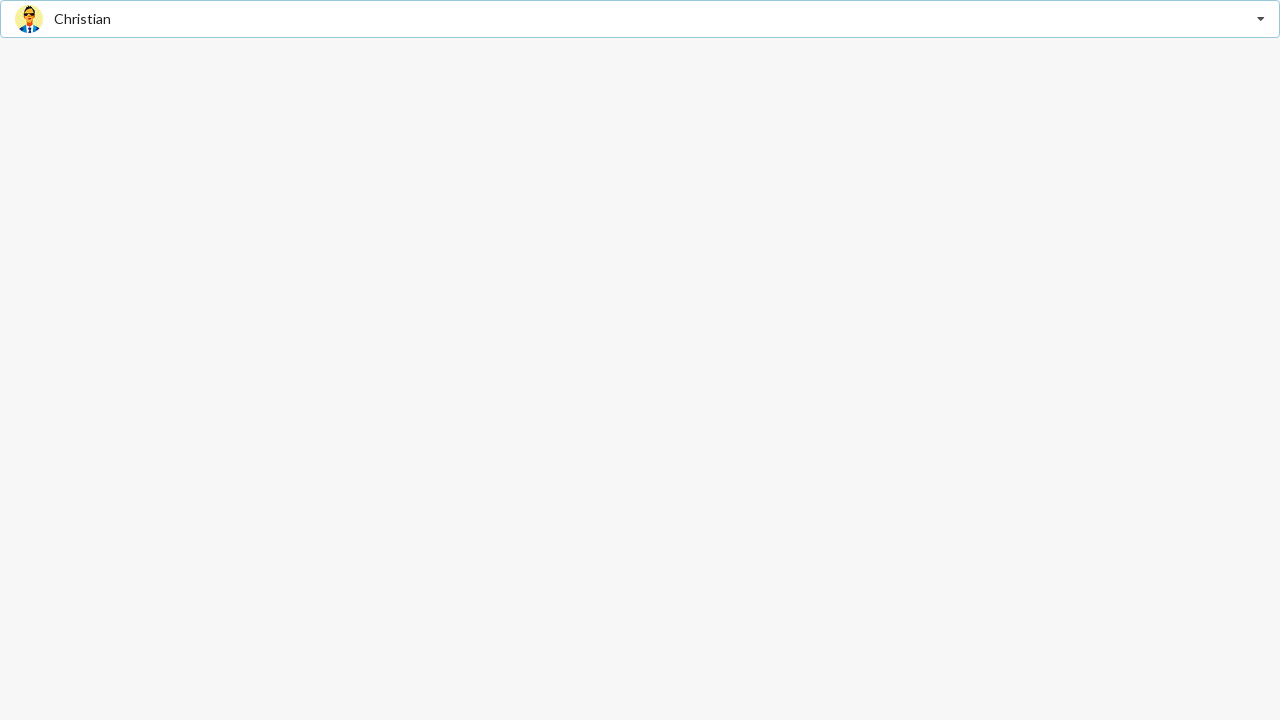